Tests the rent-a-cat page to verify Rent and Return buttons are present

Starting URL: https://cs1632.appspot.com/

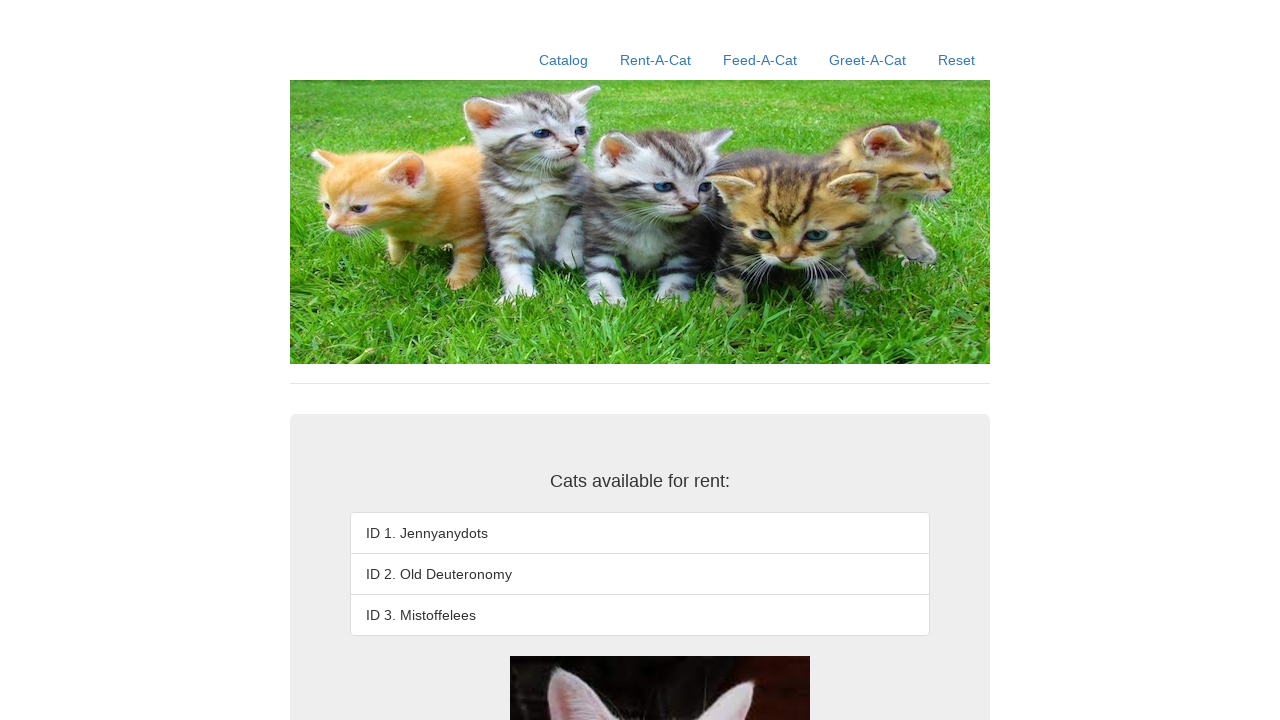

Set cookies to initialize state (1=false, 2=false, 3=false)
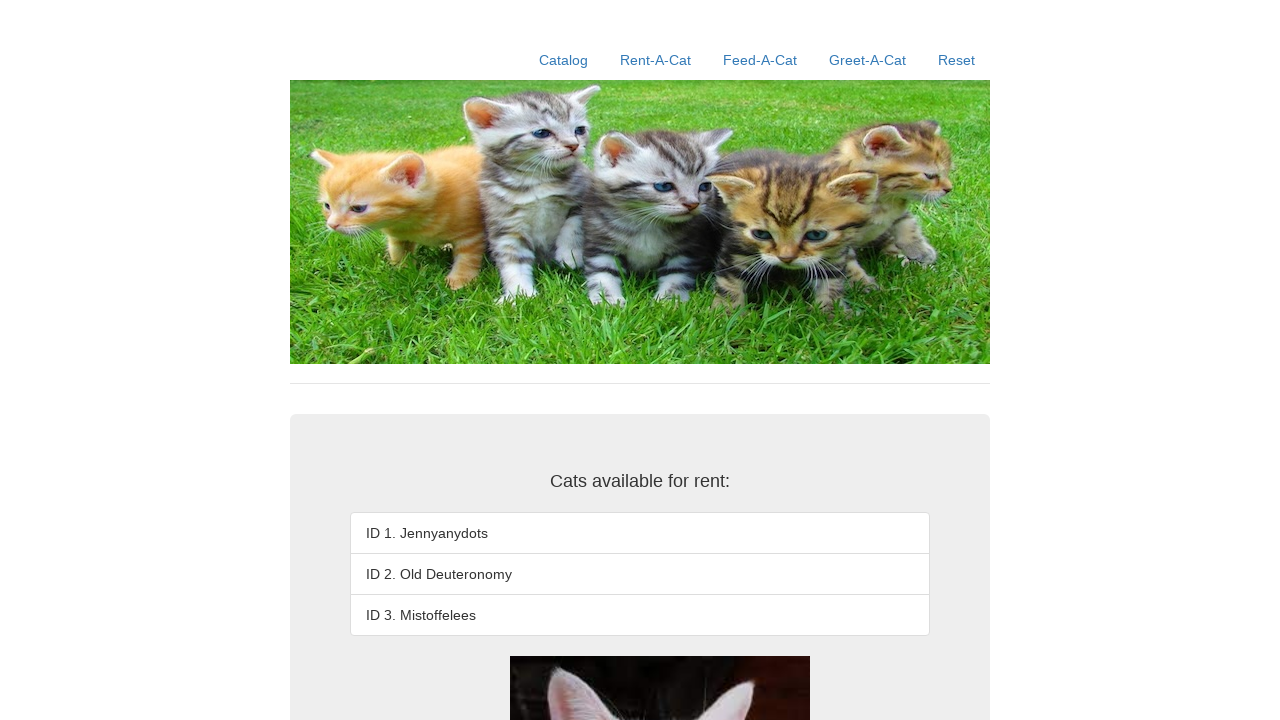

Navigated to rent-a-cat page at (656, 60) on xpath=//a[contains(@href, '/rent-a-cat')]
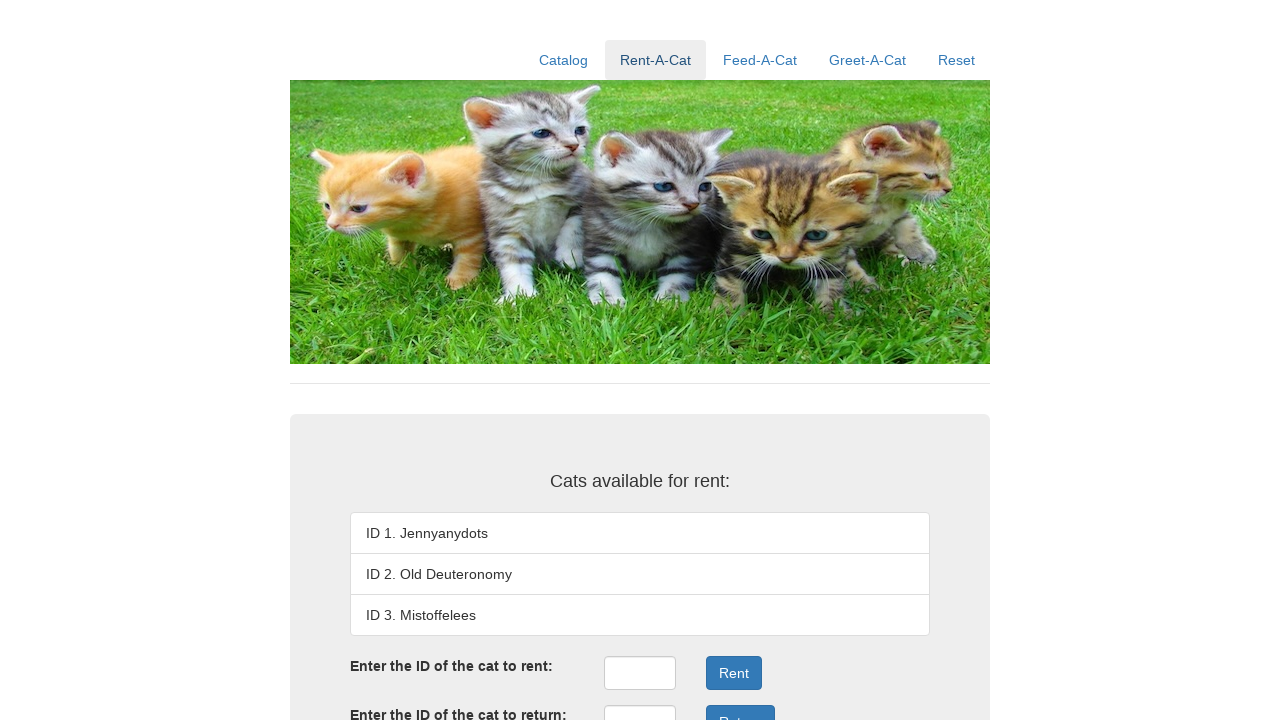

Verified Rent button is present on the page
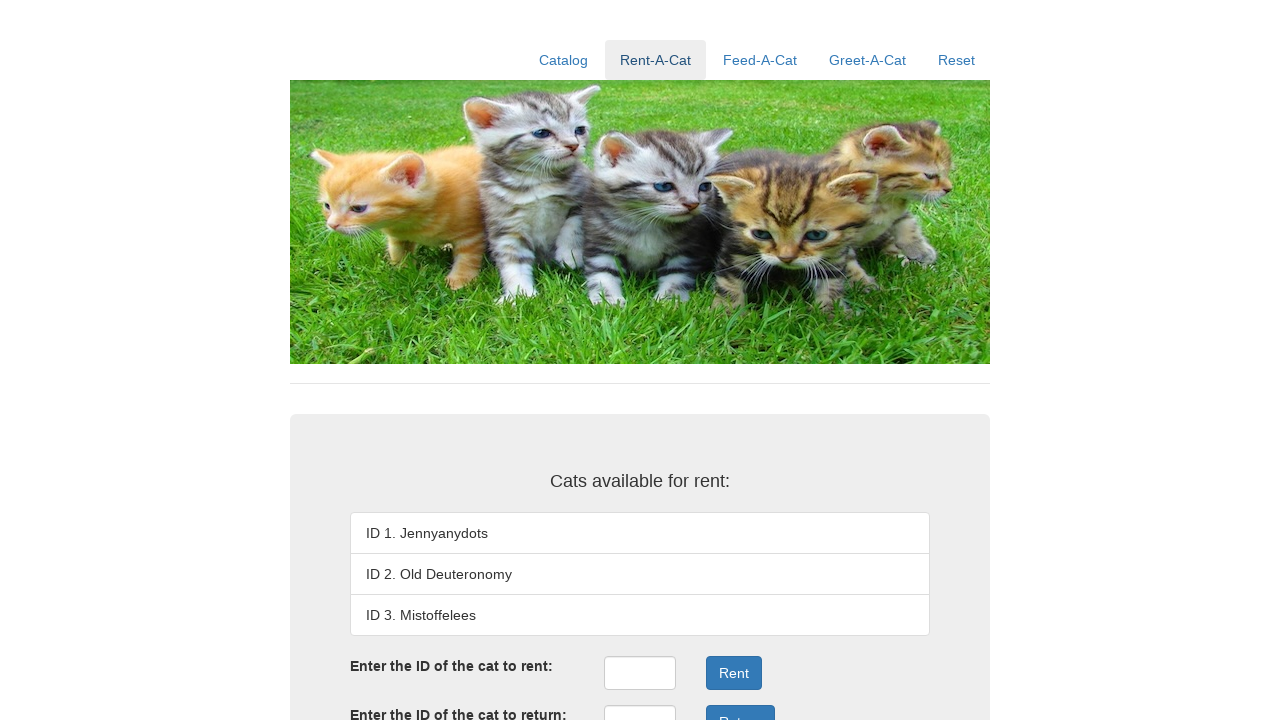

Verified Return button is present on the page
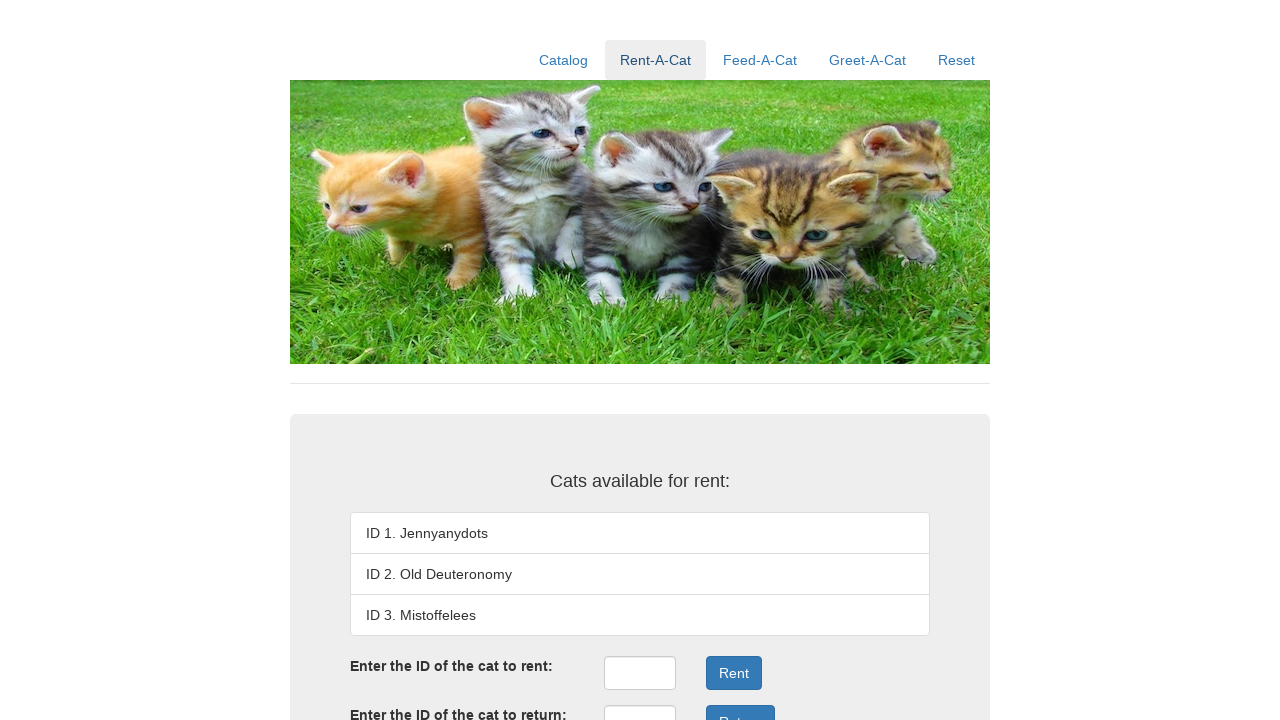

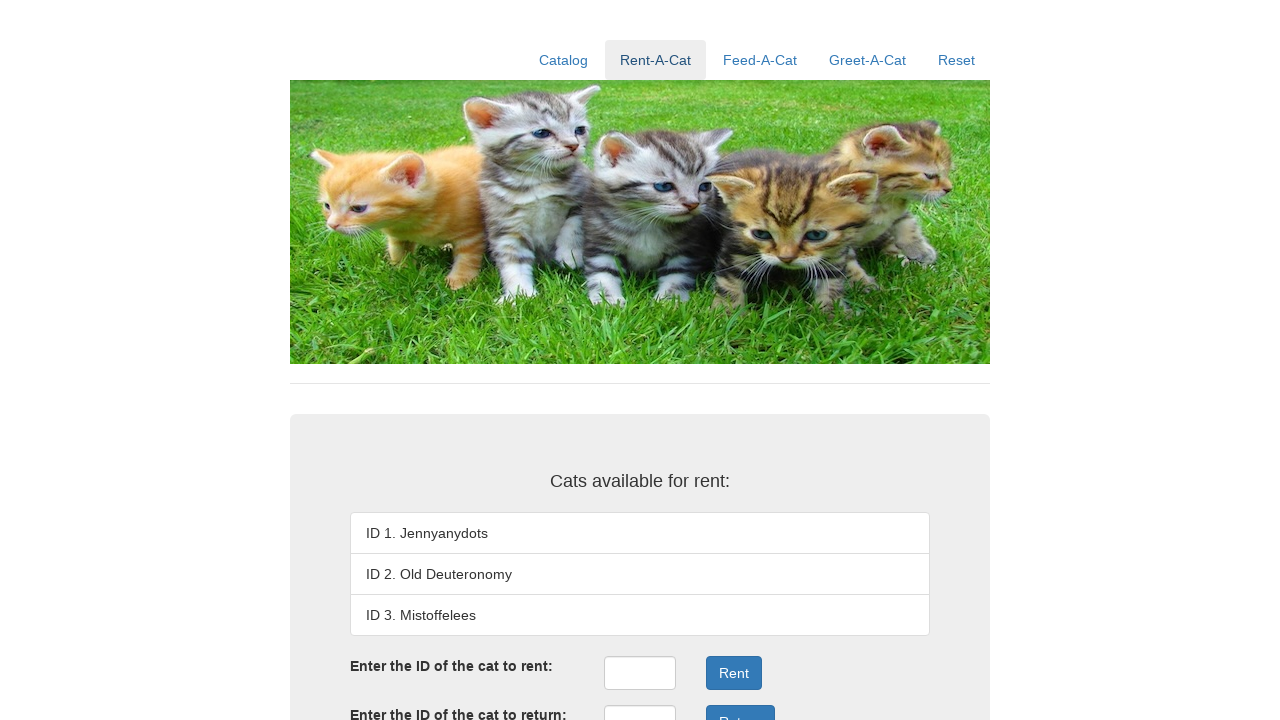